Tests a text input form by filling a textarea with "get()" and clicking the submit button

Starting URL: https://suninjuly.github.io/text_input_task.html

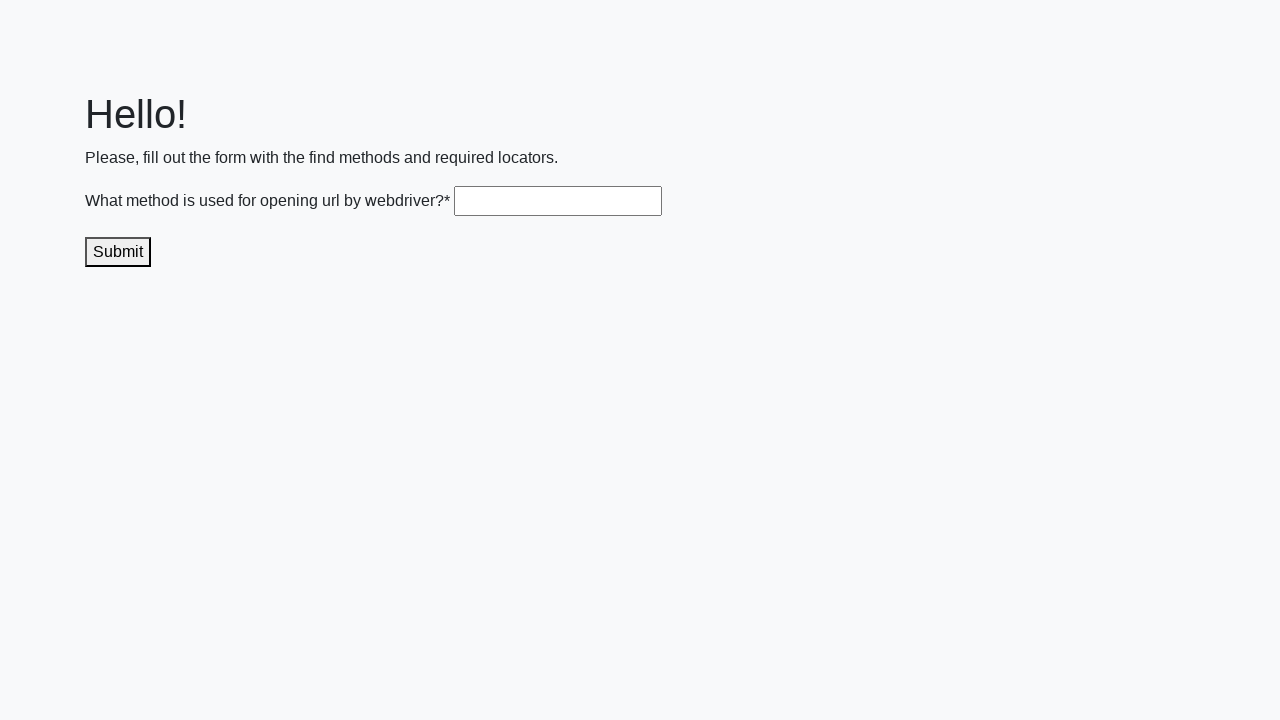

Navigated to text input task page
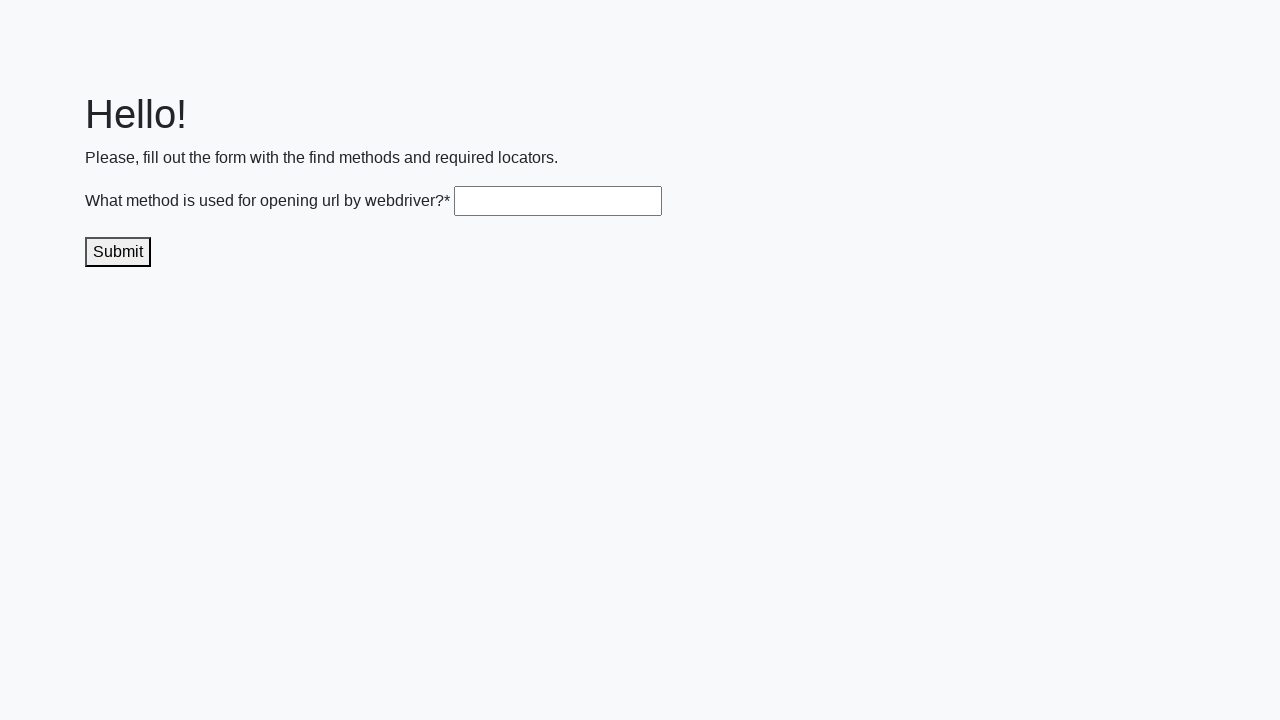

Filled textarea with 'get()' on .textarea
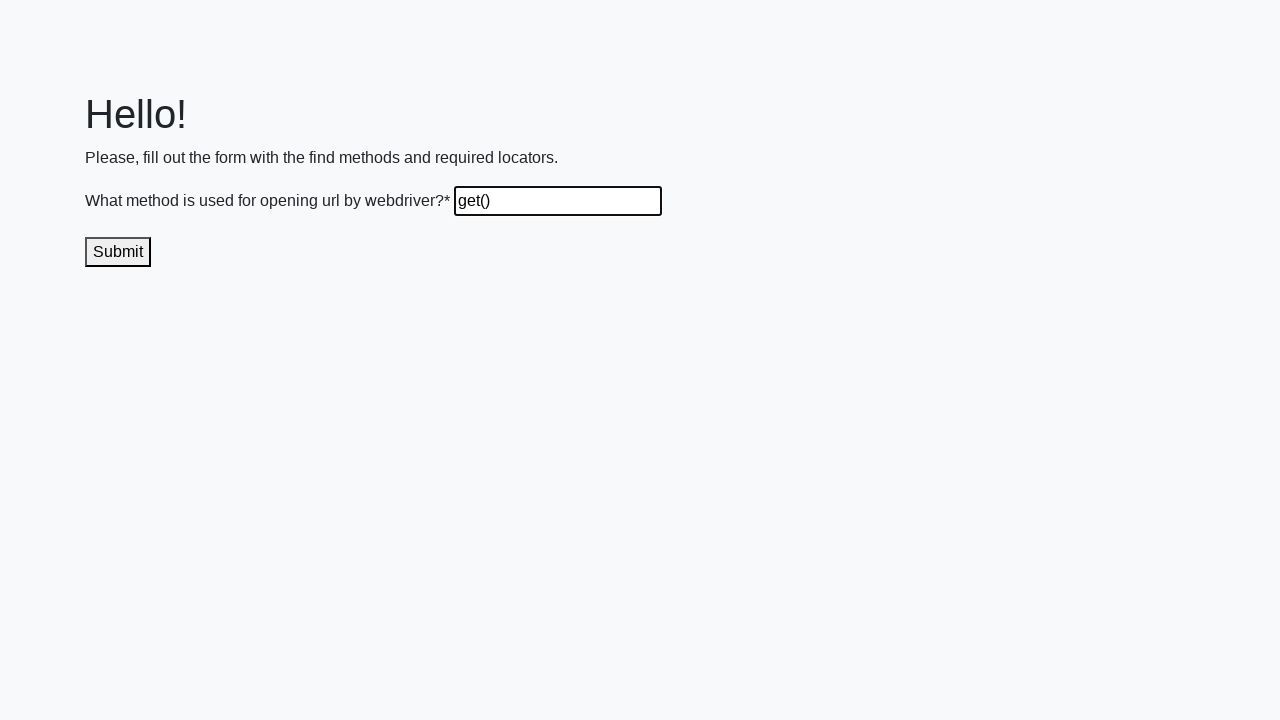

Clicked the submit button at (118, 252) on .submit-submission
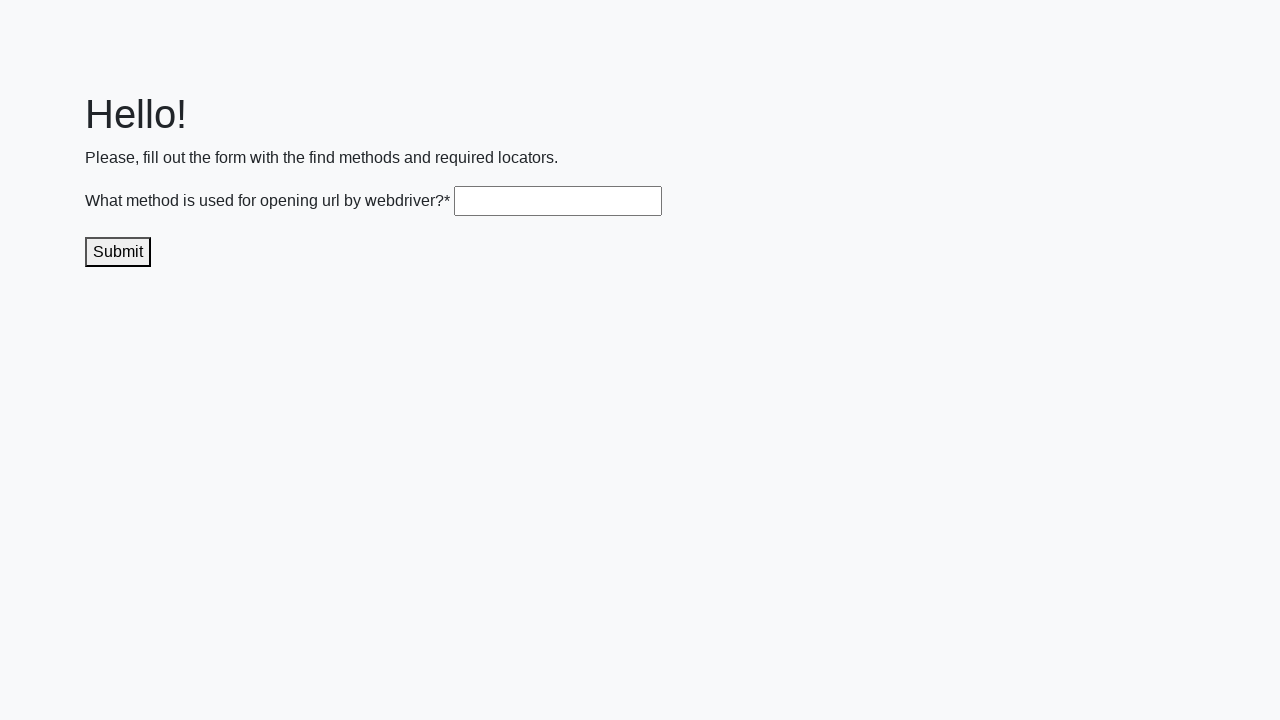

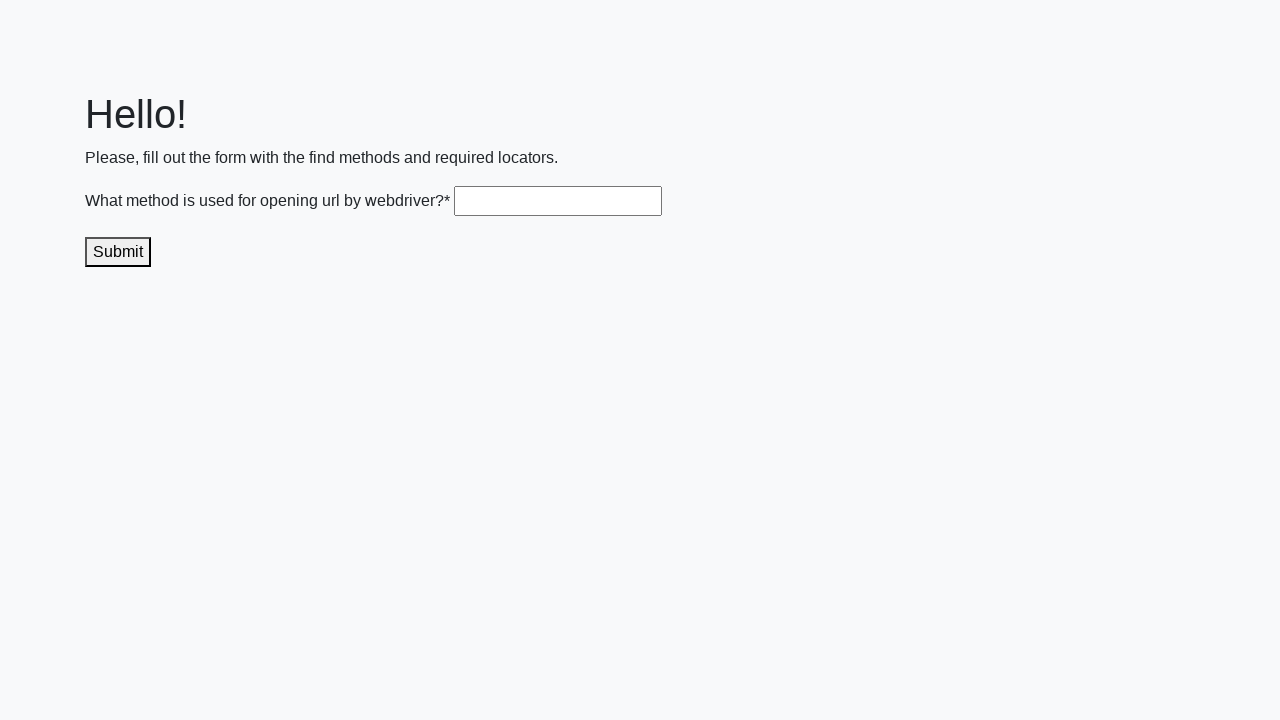